Tests a form that calculates the sum of two numbers and selects the result from a dropdown menu before submitting

Starting URL: http://suninjuly.github.io/selects2.html

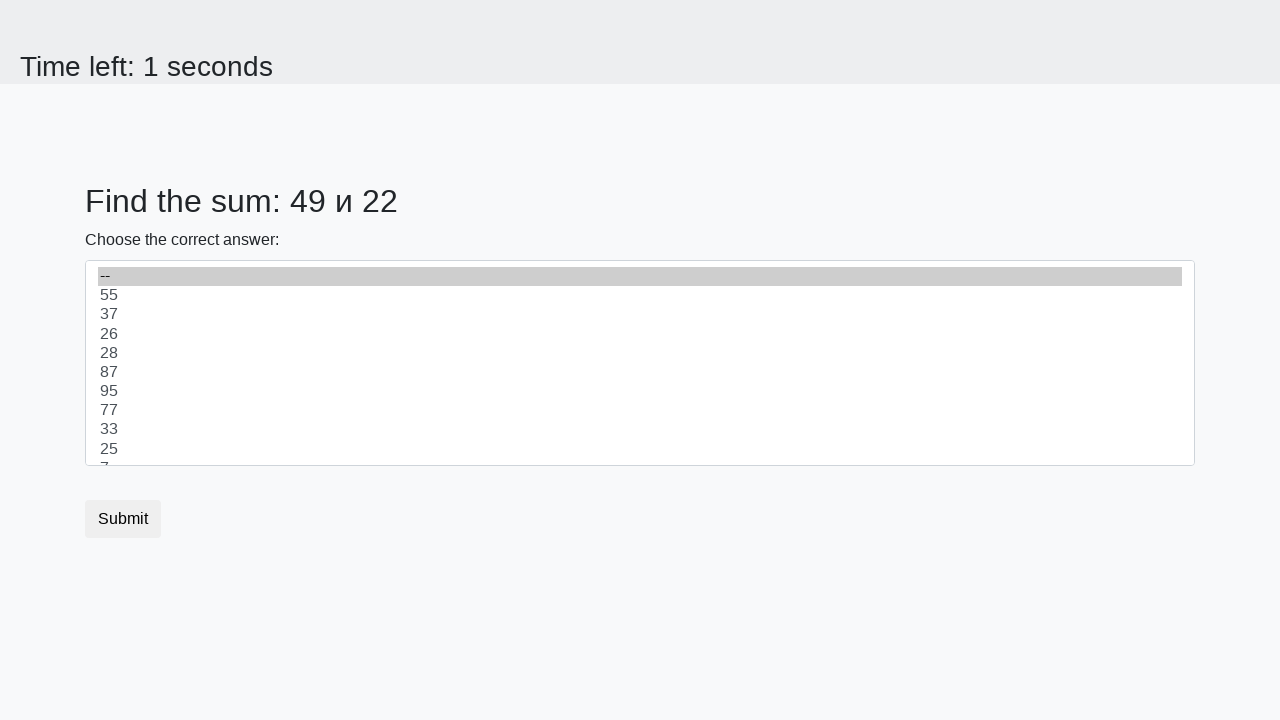

Retrieved first number from page
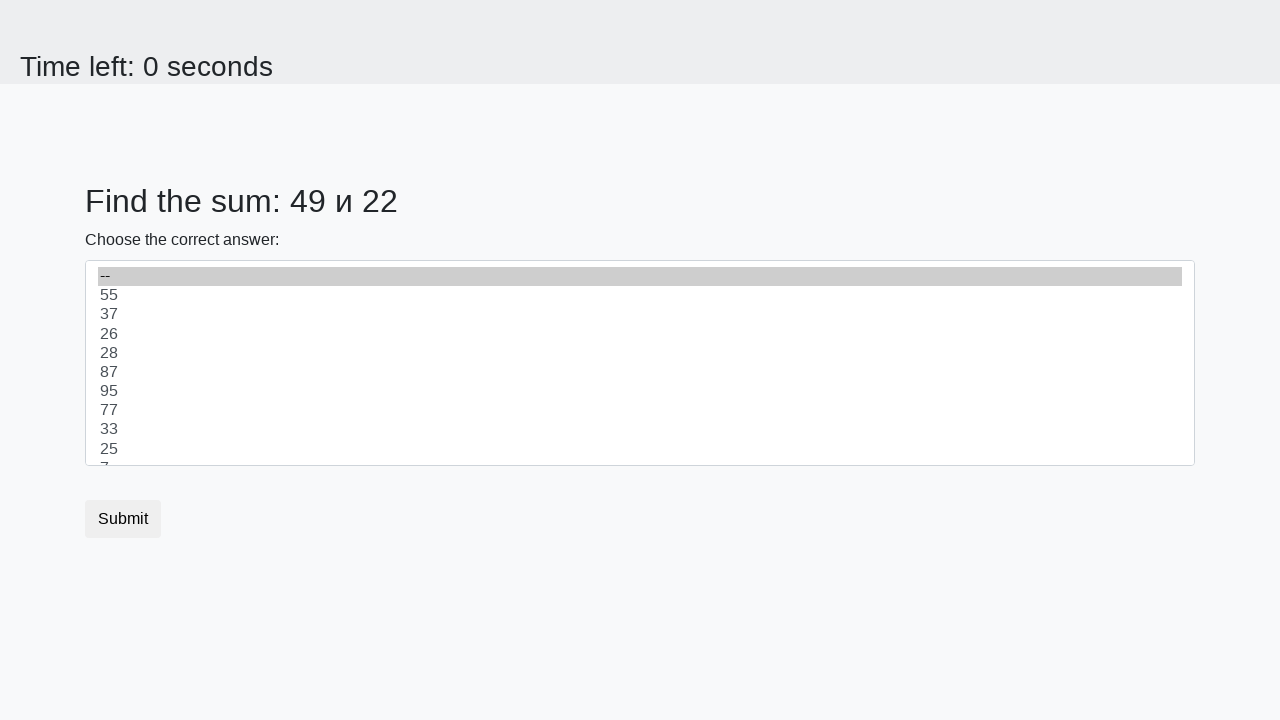

Retrieved second number from page
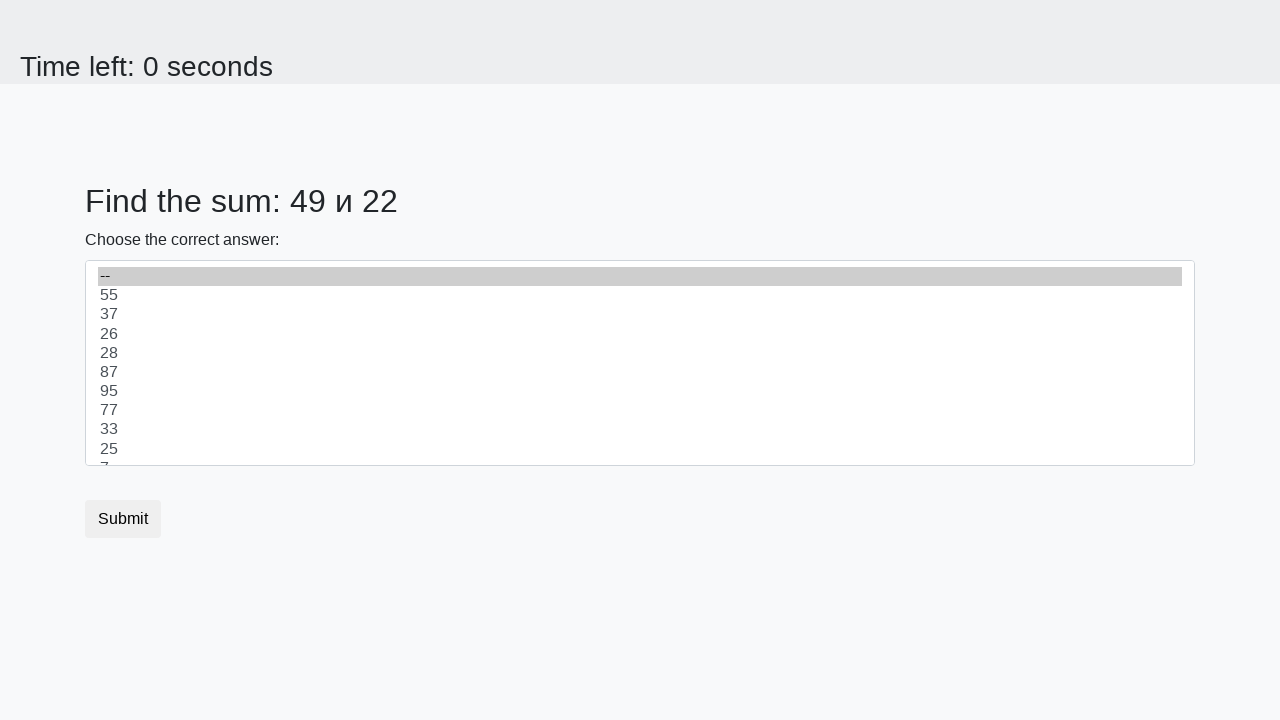

Calculated sum of 49 + 22 = 71
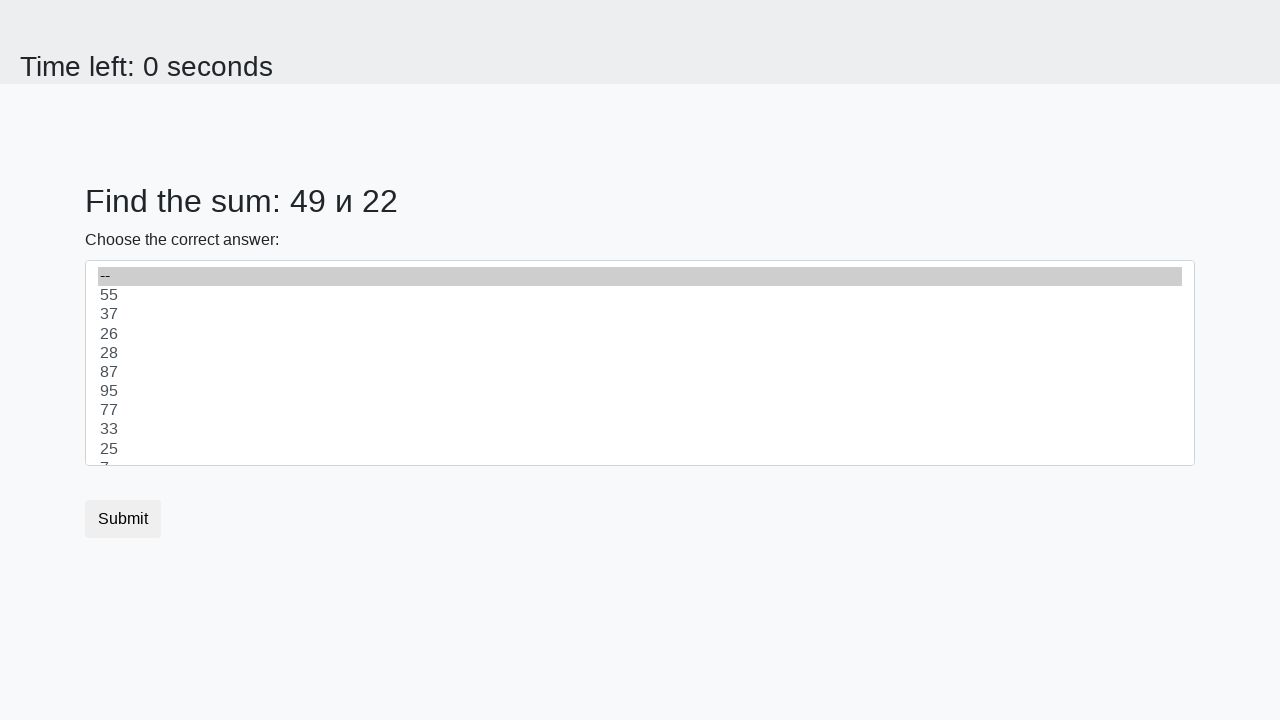

Selected 71 from dropdown menu on #dropdown
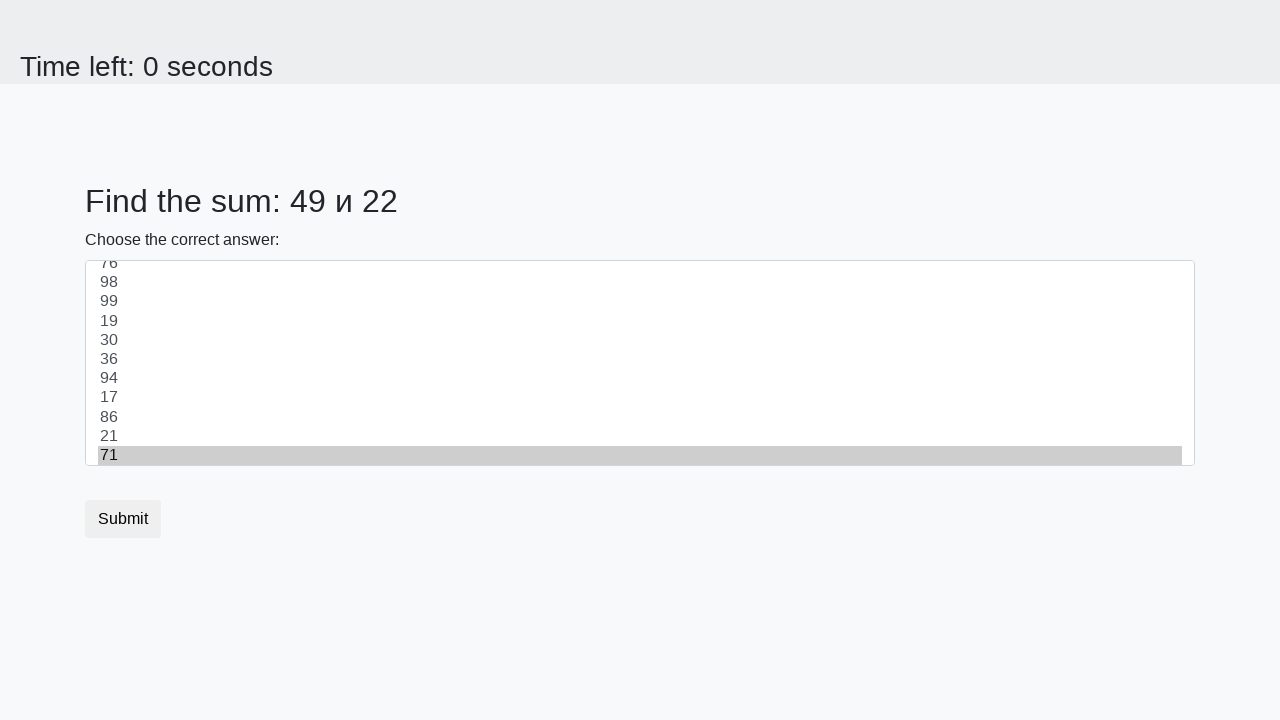

Clicked submit button to submit form at (123, 519) on button[type="submit"]
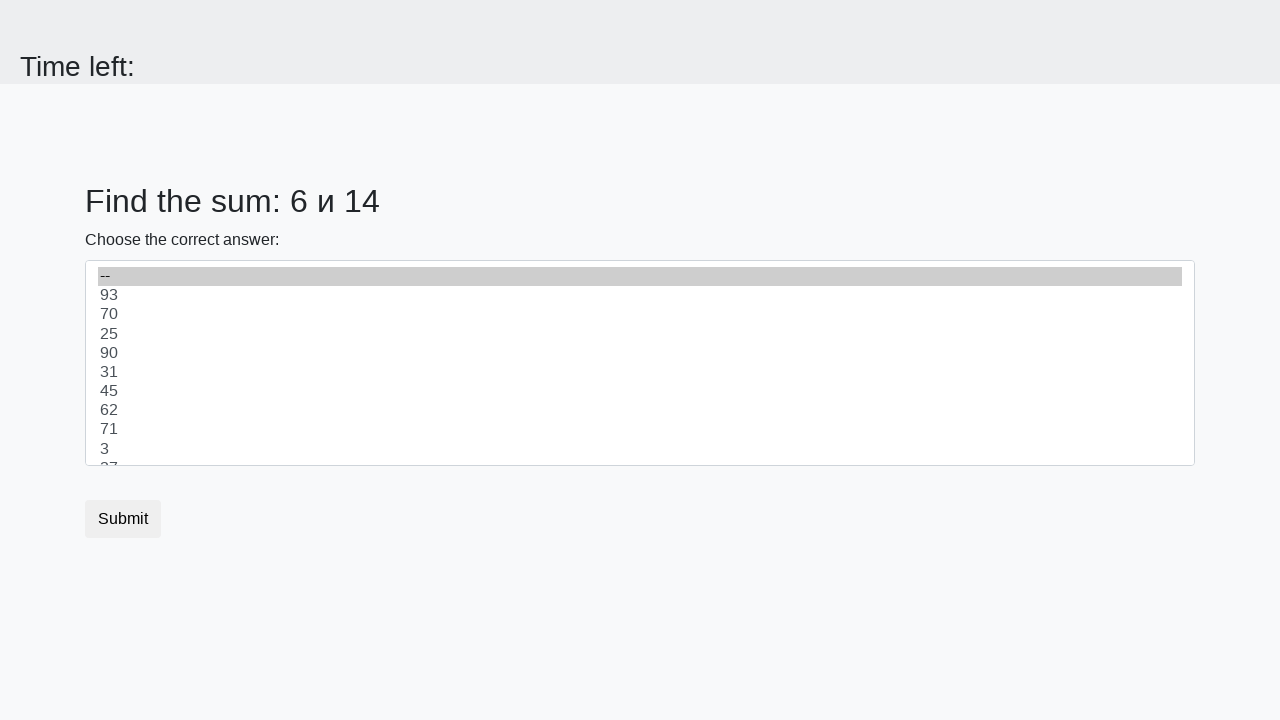

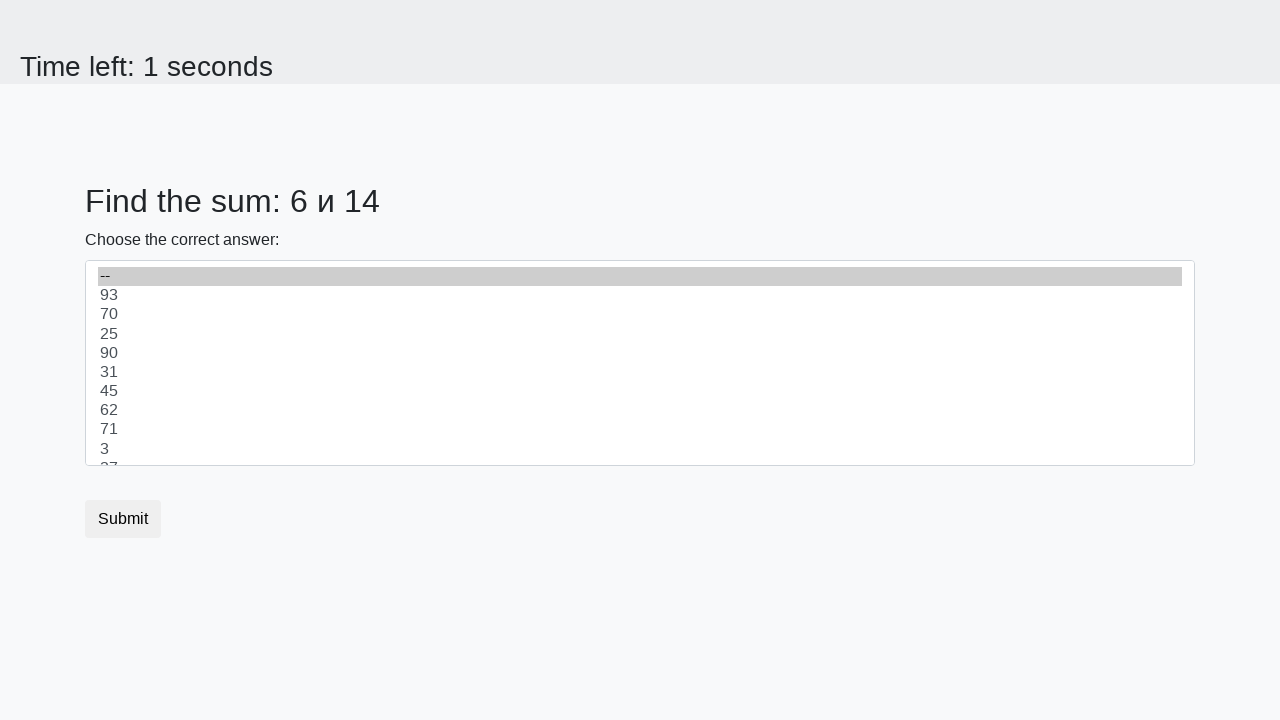